Tests opening a new tab programmatically, navigating to a different URL, and verifying content

Starting URL: https://thecode.media/

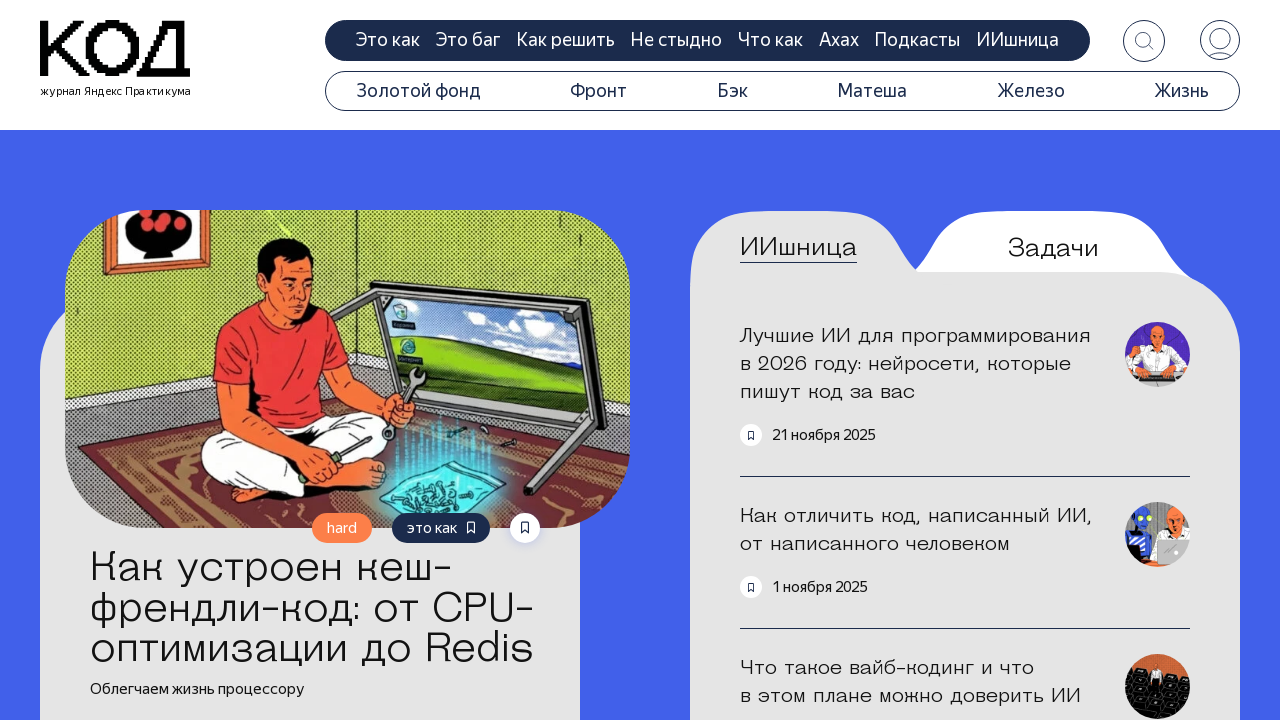

Created a new page/tab in the browser context
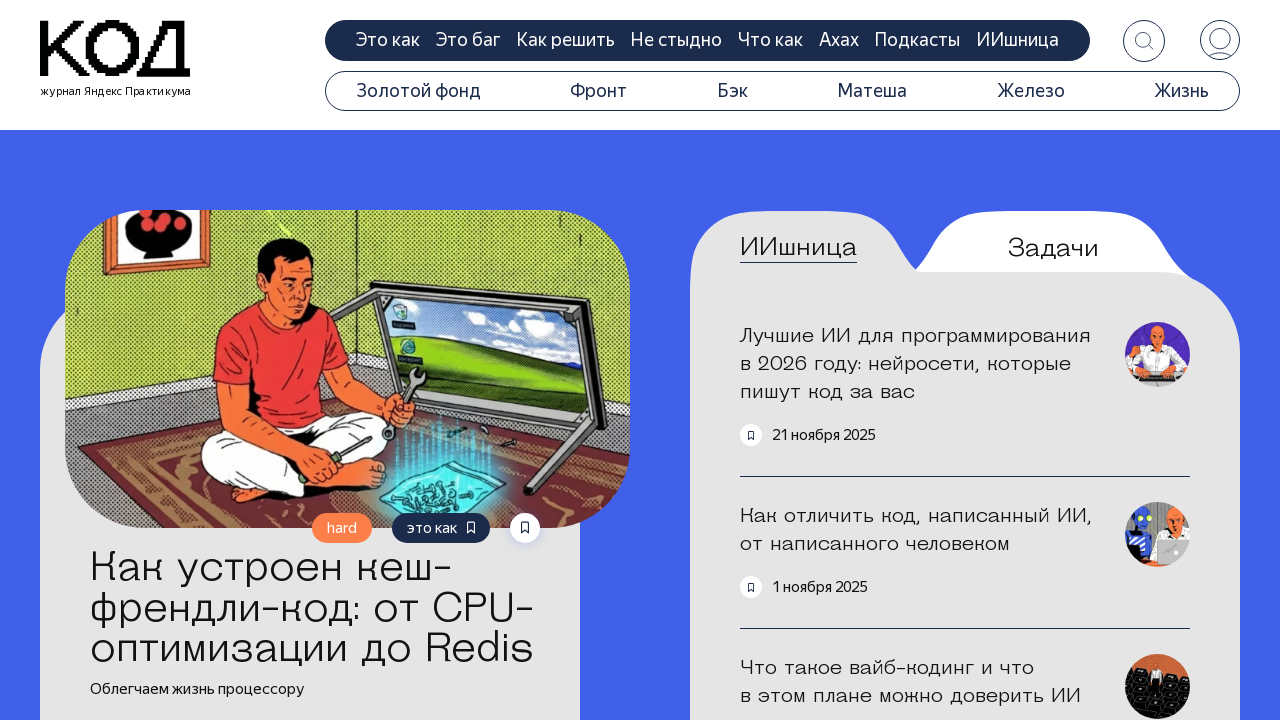

Navigated new tab to https://thecode.media/howto/
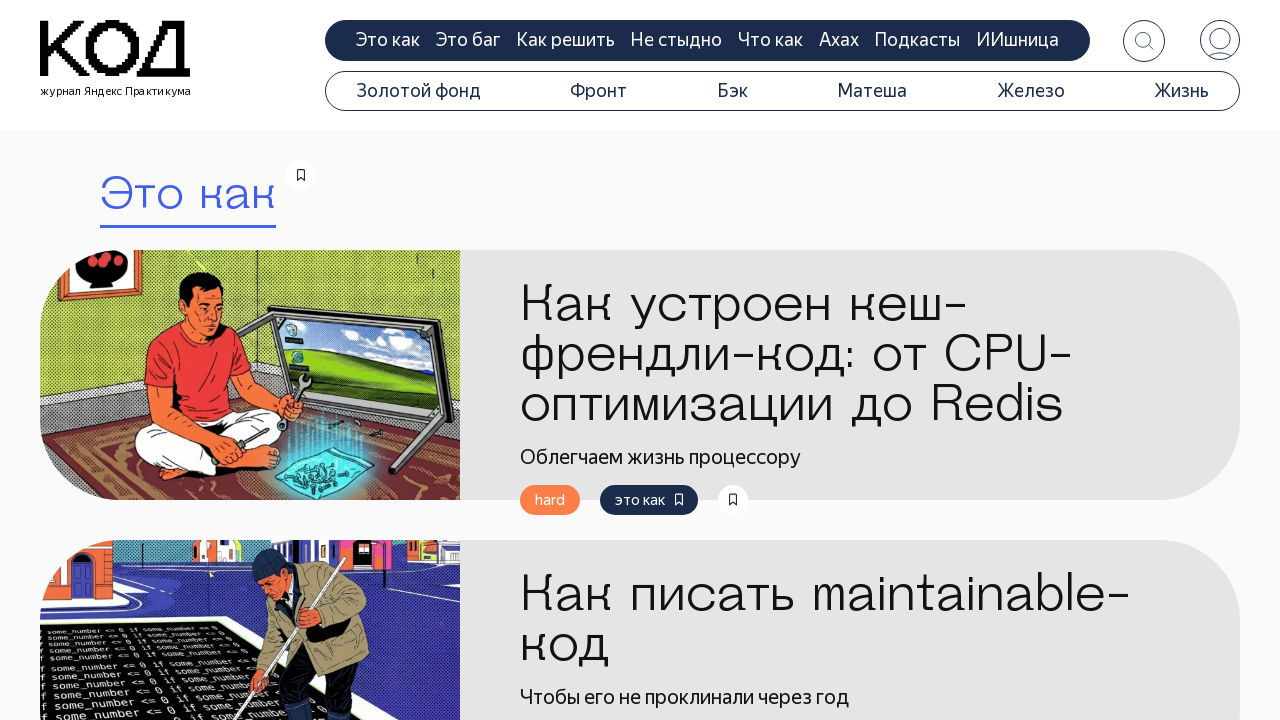

Waited for search title element to load on new tab
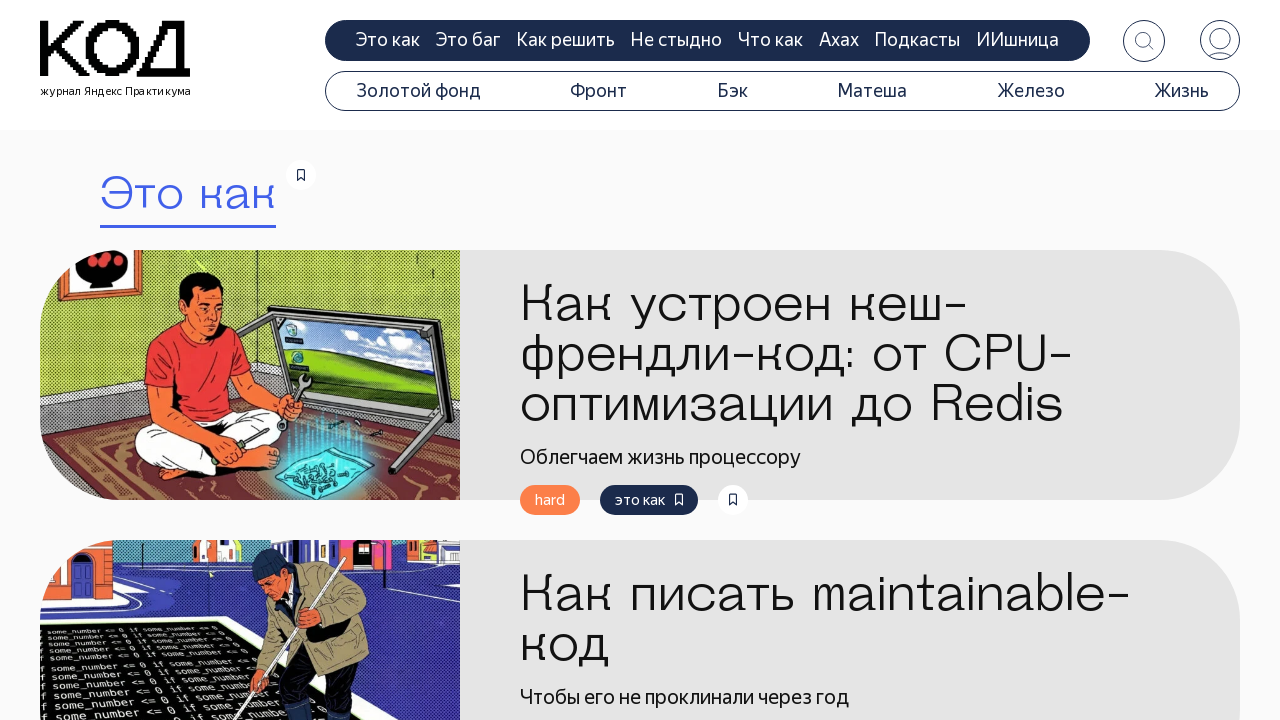

Closed the new tab
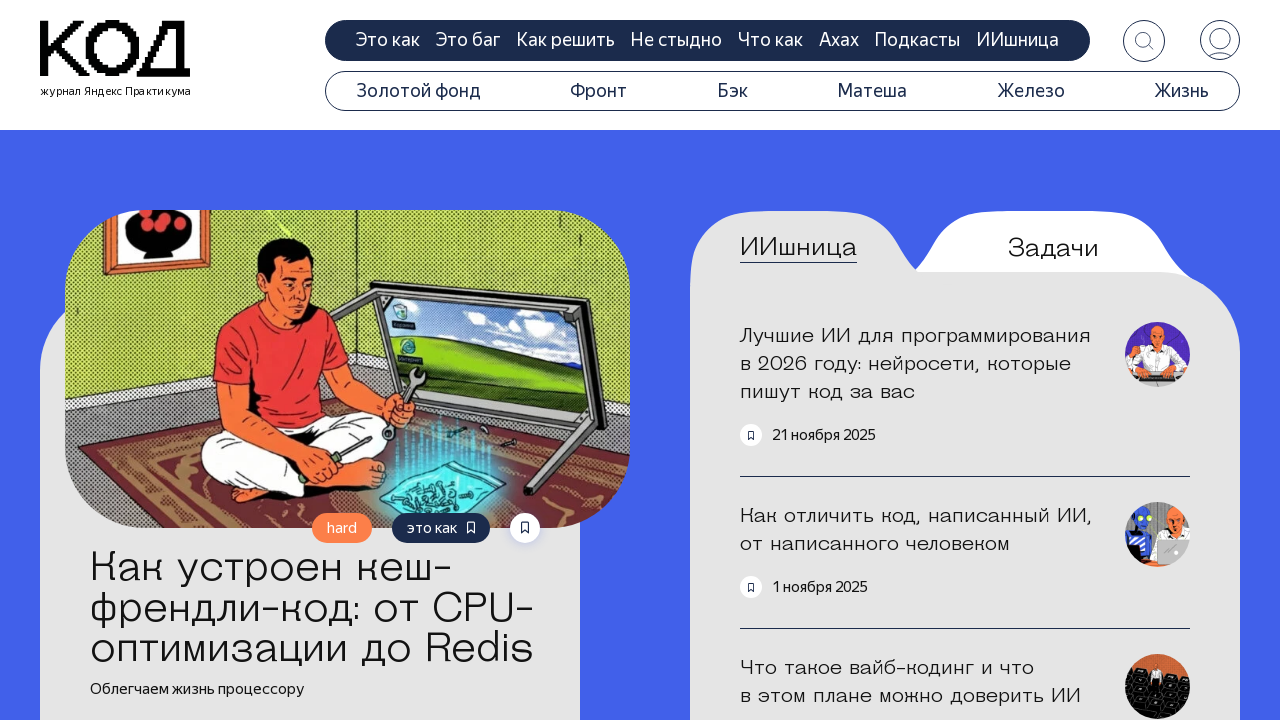

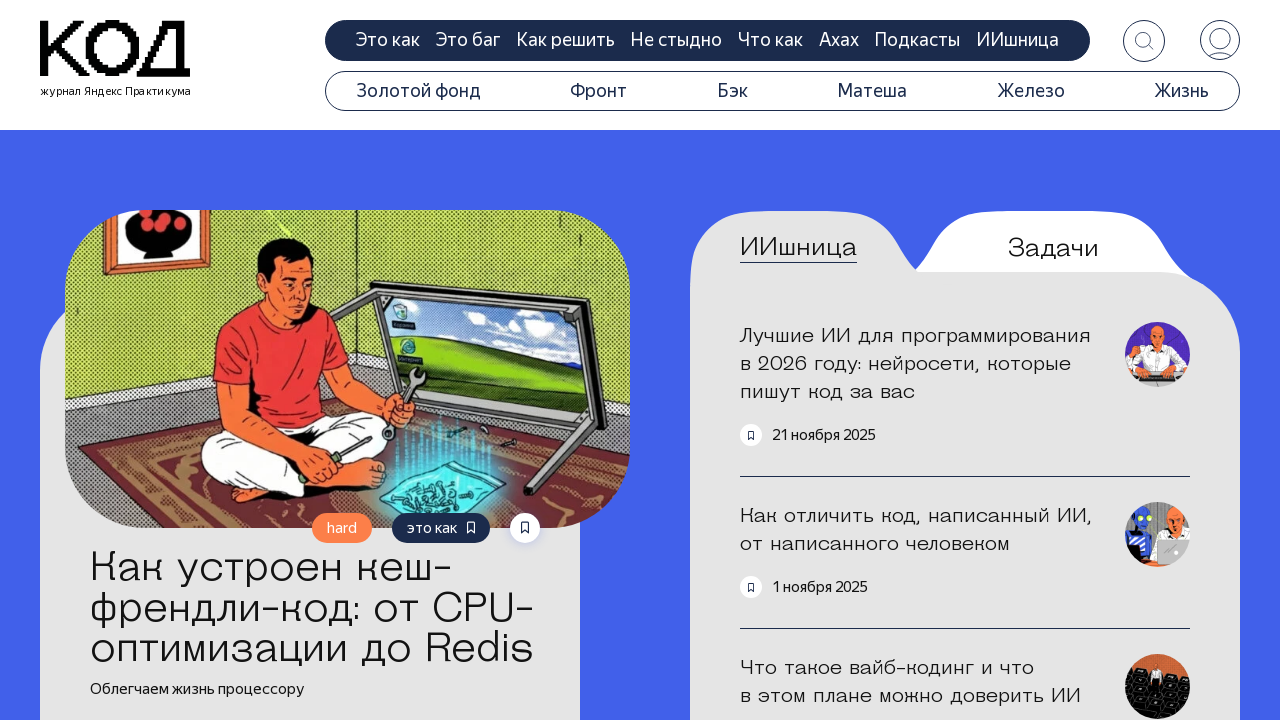